Tests checkbox functionality by verifying the checkboxes are present and checking their selection states

Starting URL: http://the-internet.herokuapp.com/checkboxes

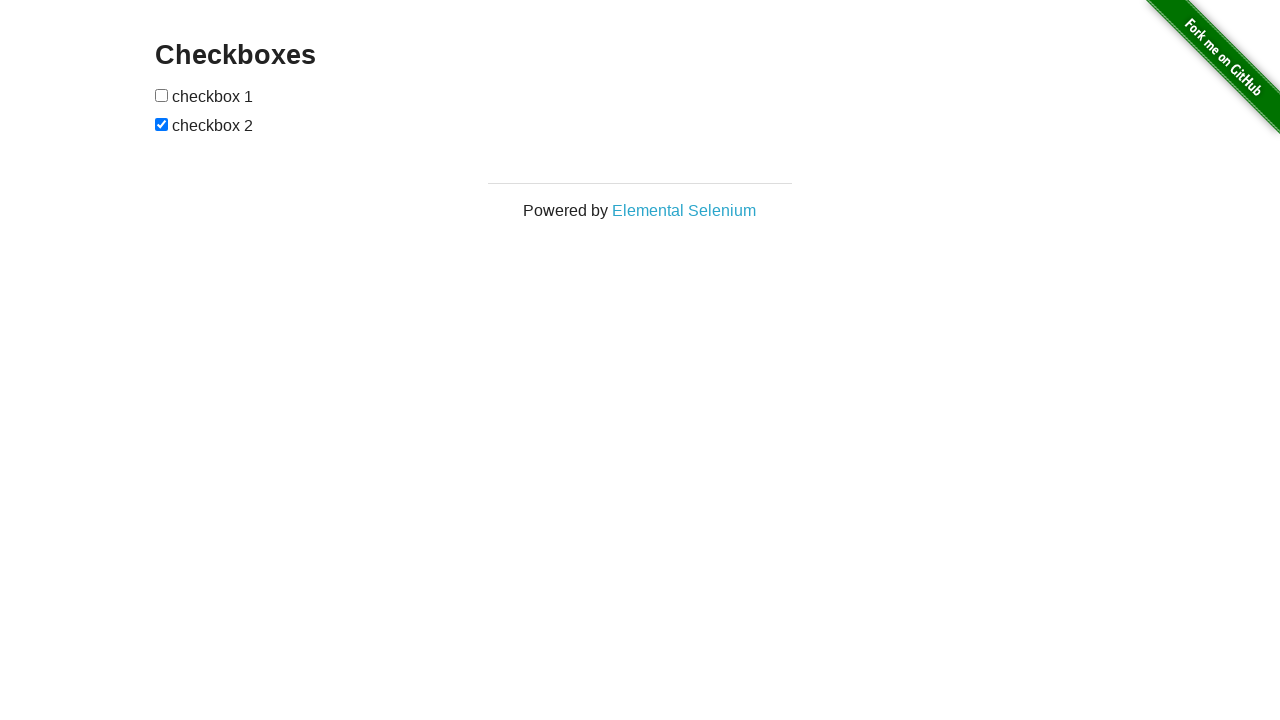

Waited for checkboxes to load on the page
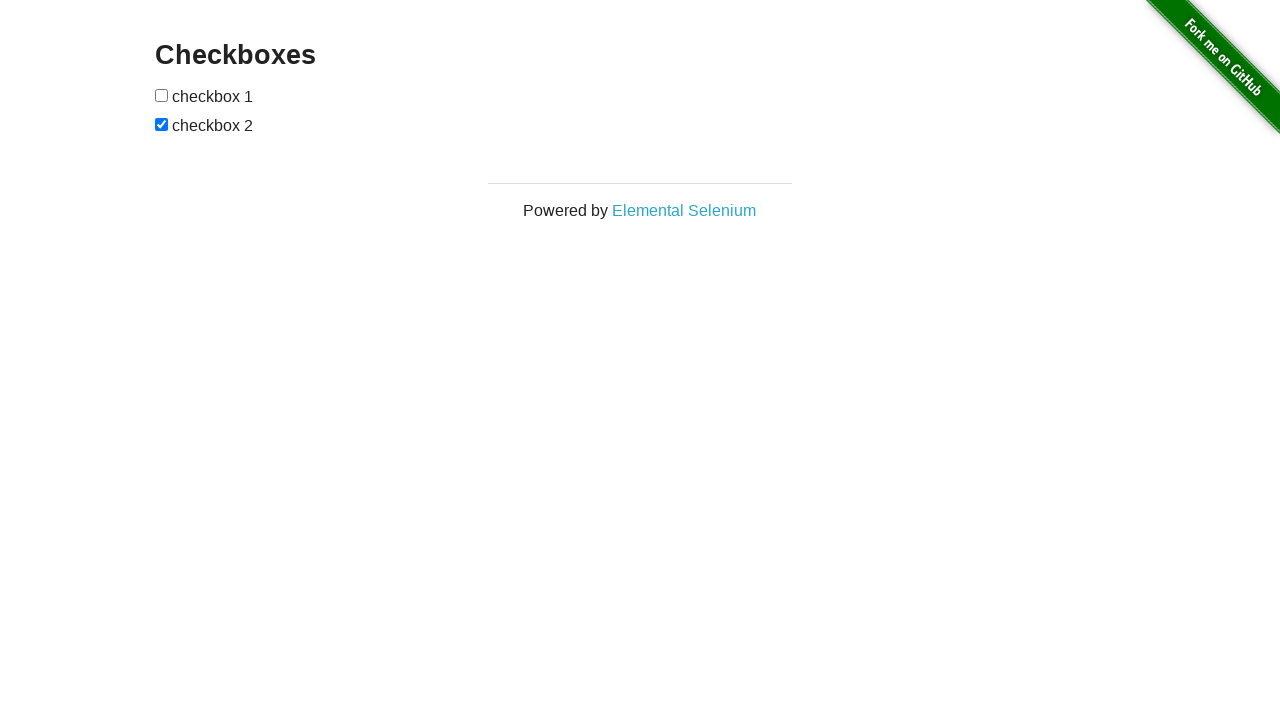

Found 2 checkboxes on the page
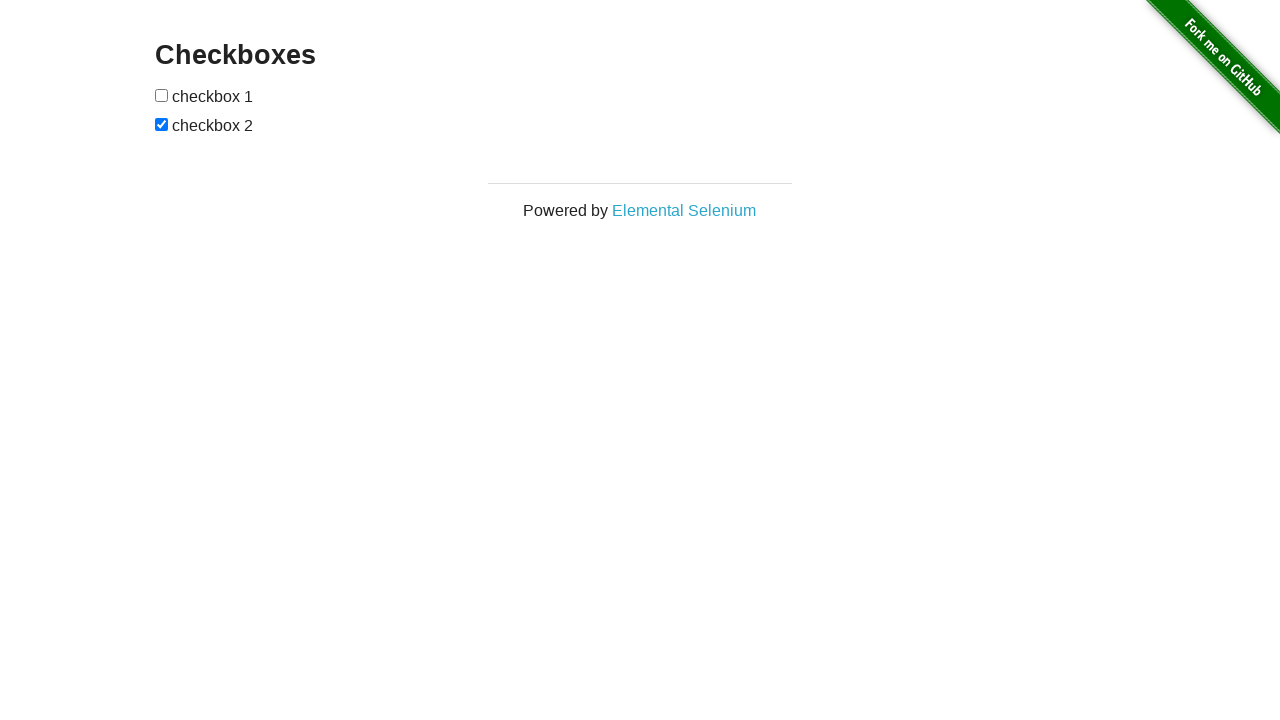

Clicked the first checkbox to toggle its selection state at (162, 95) on input[type=checkbox] >> nth=0
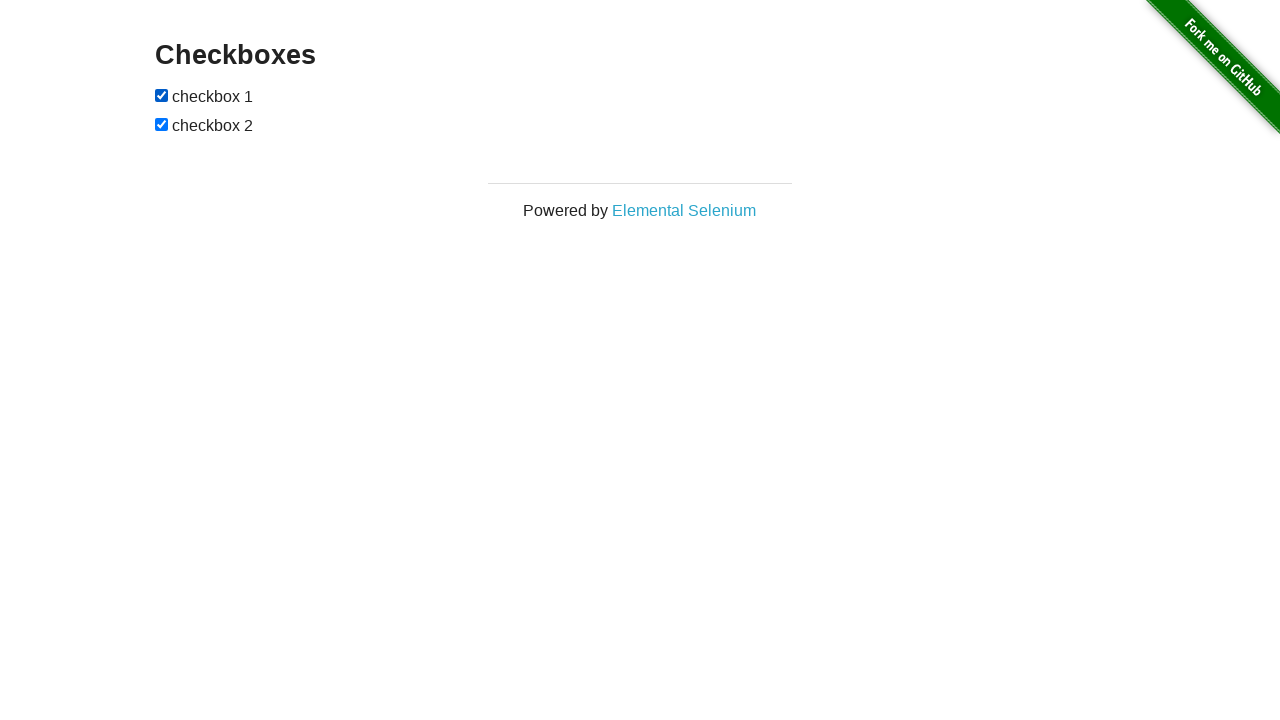

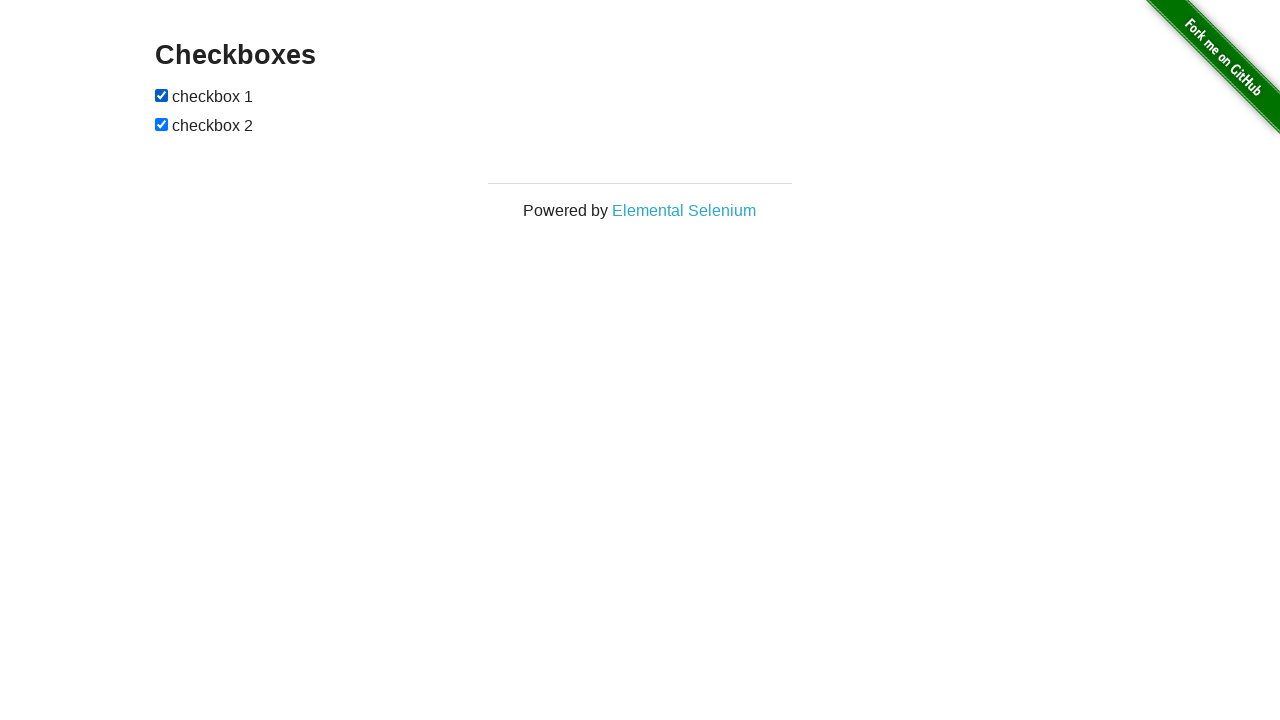